Tests the Training Support website by verifying the page title and clicking on the "About" link to navigate to a new page

Starting URL: https://v1.training-support.net

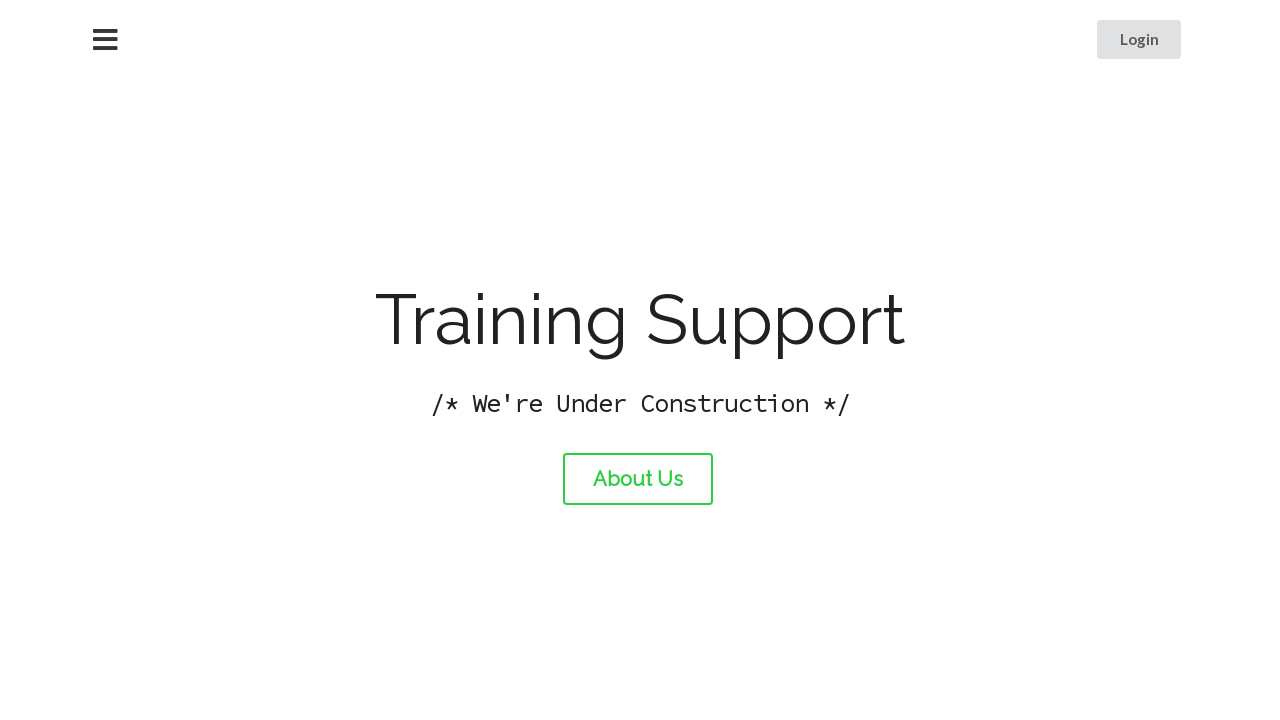

Verified page title is 'Training Support'
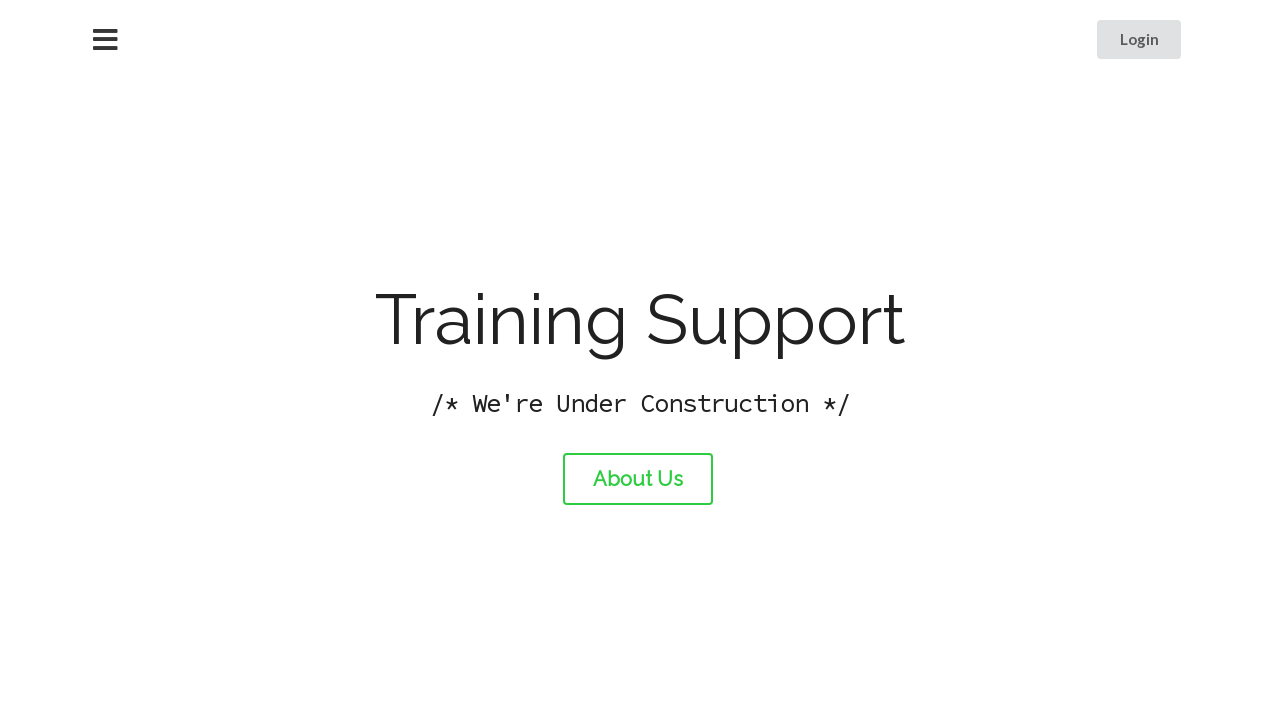

Clicked the 'About' link at (638, 479) on #about-link
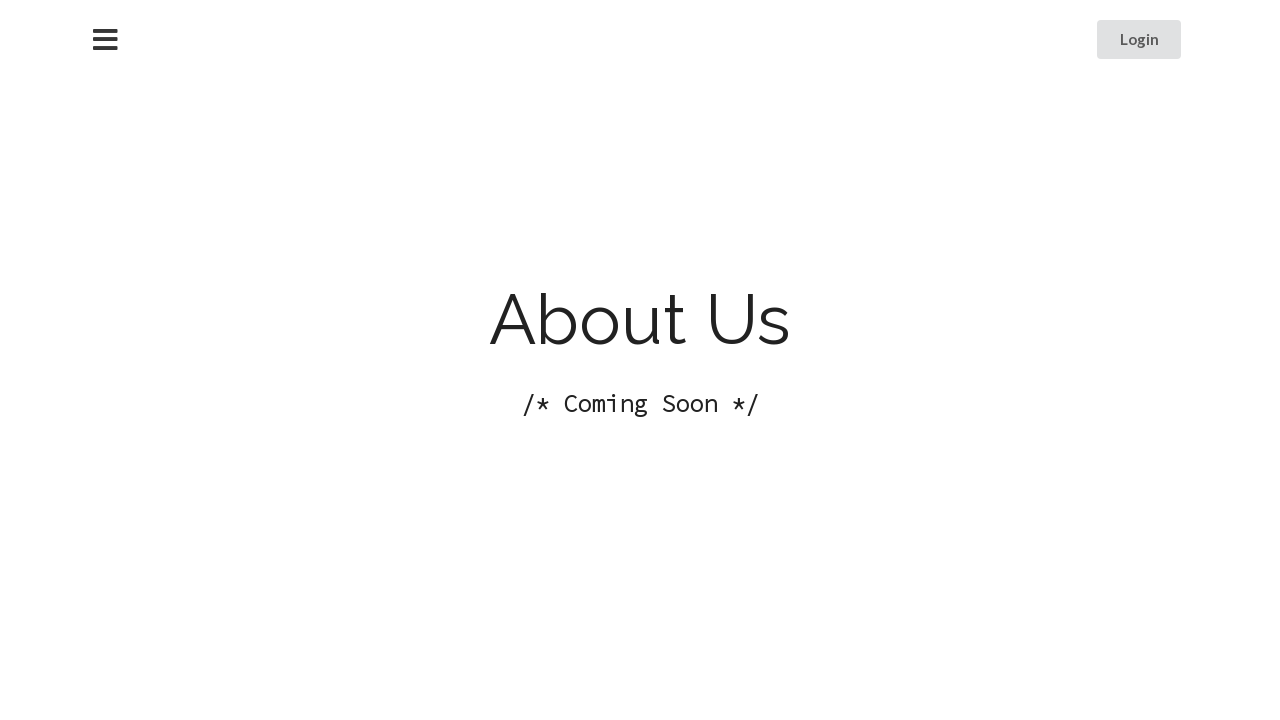

Waited for page to load after navigation
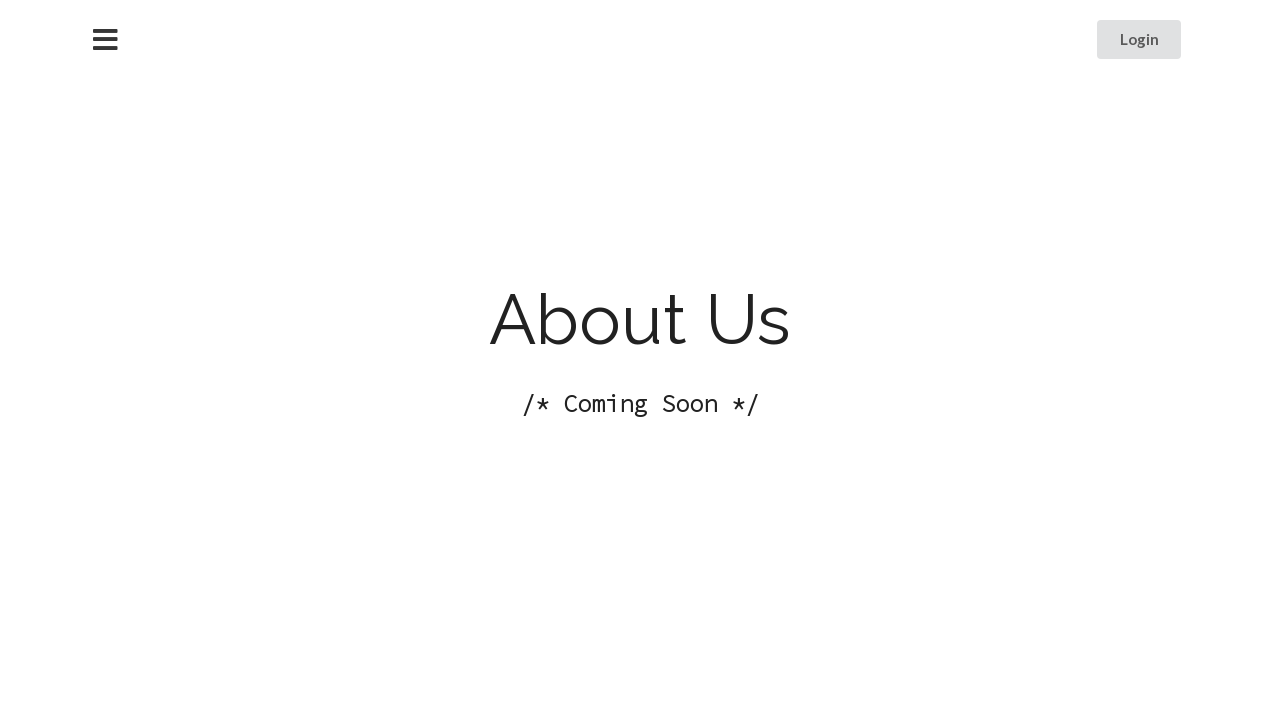

Verified new page title is 'About Training Support'
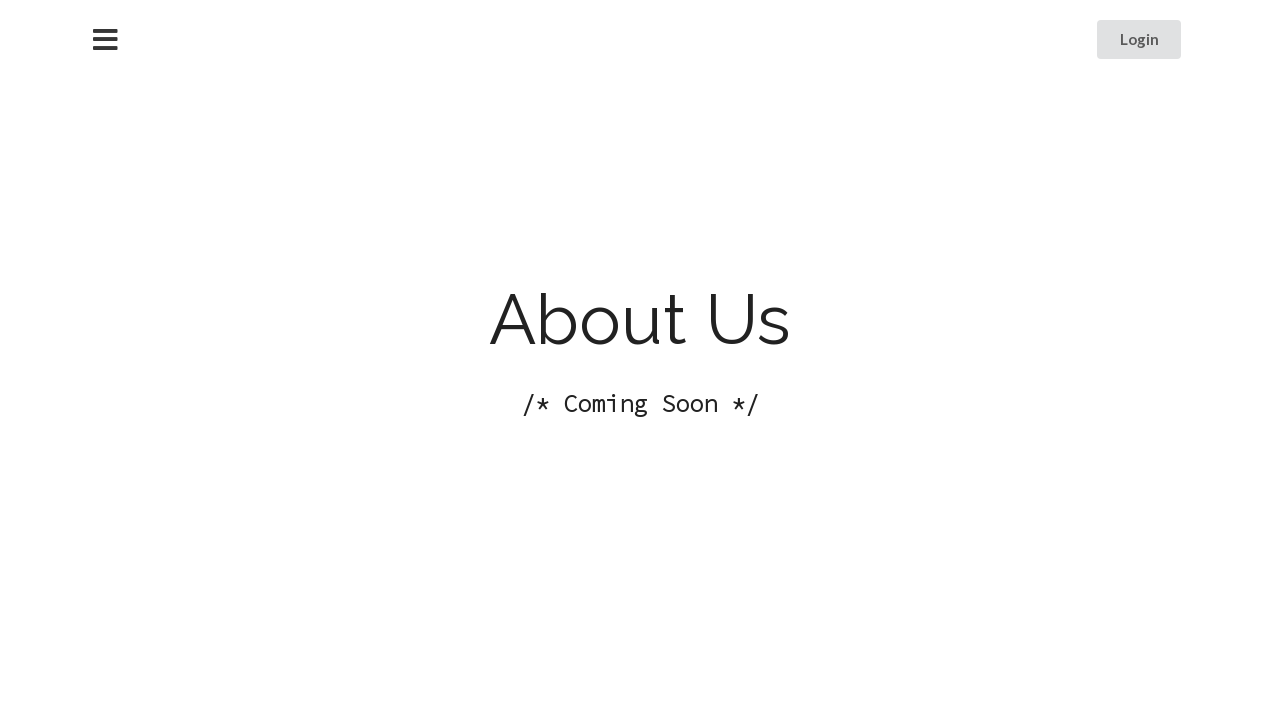

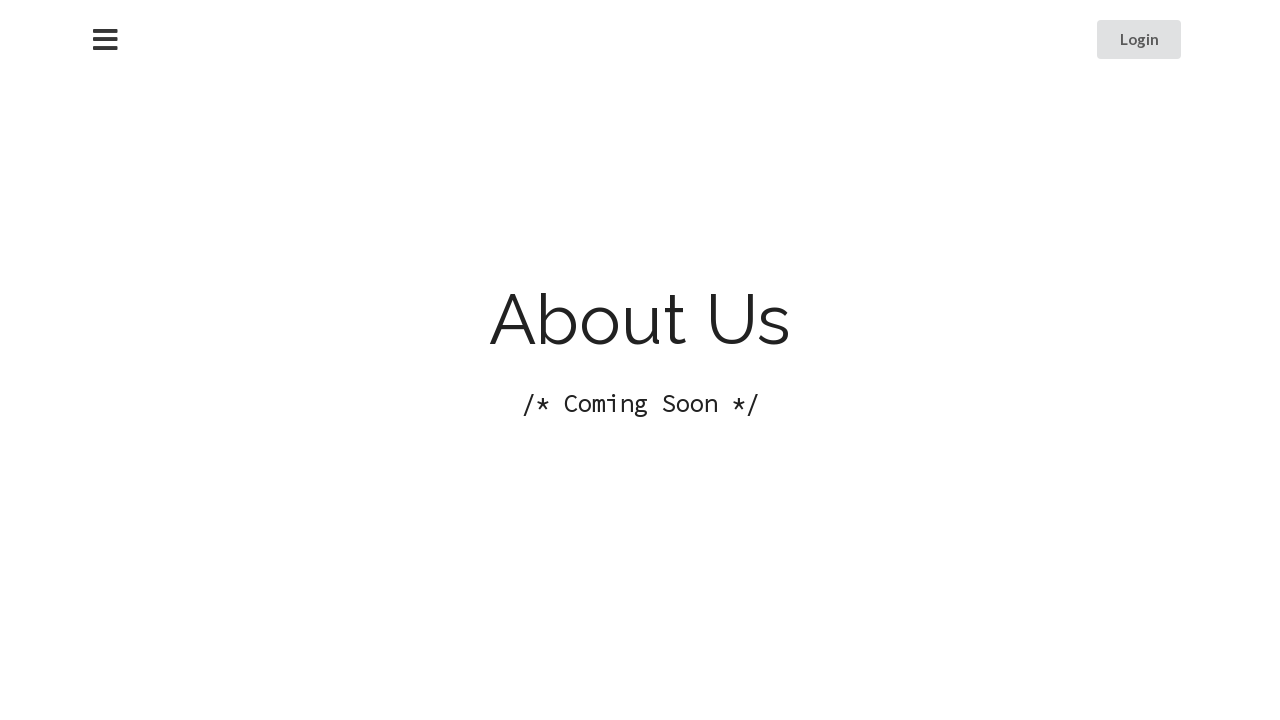